Tests that entering a number that is too small (36) displays an appropriate error message

Starting URL: https://kristinek.github.io/site/tasks/enter_a_number

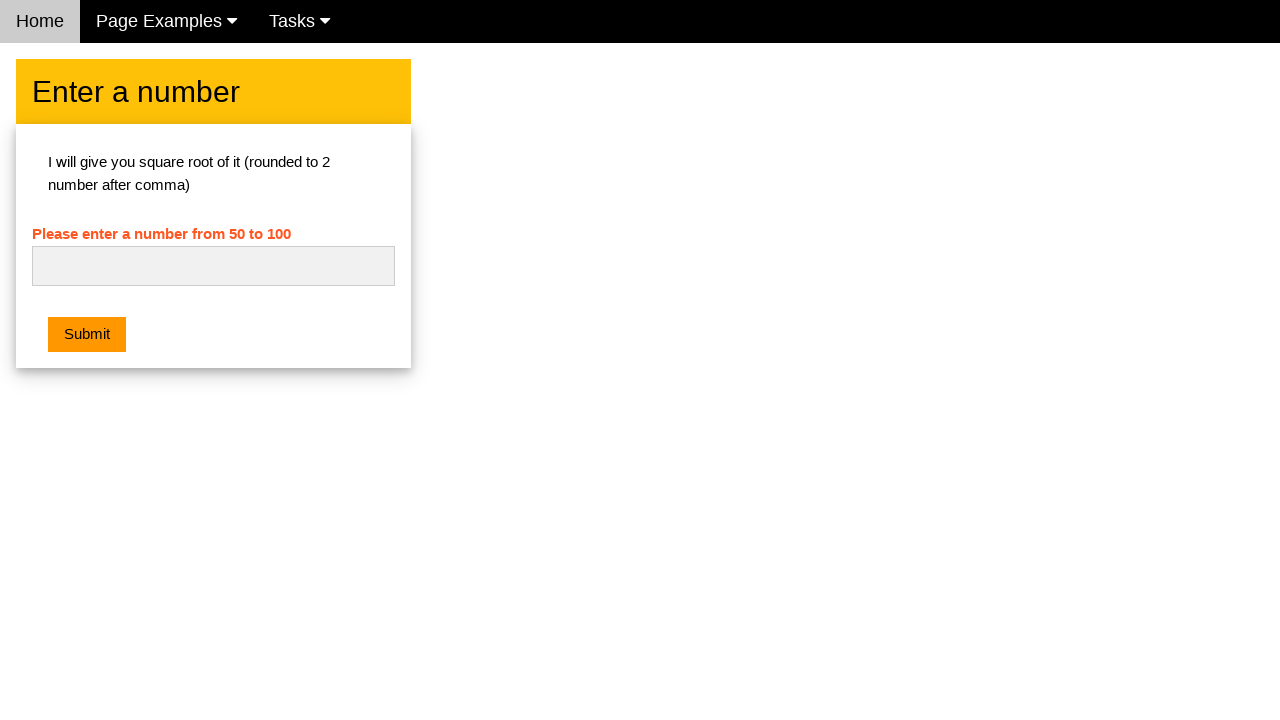

Entered 36 in the number input field on #numb
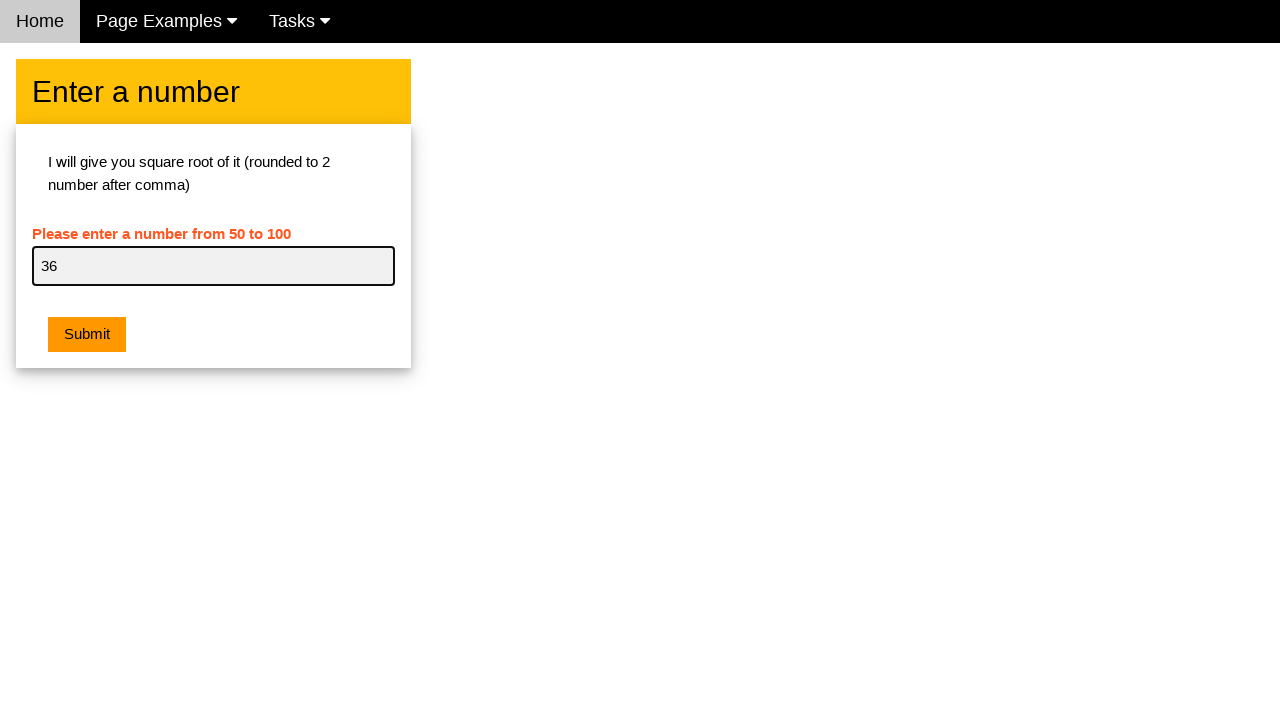

Clicked the submit button at (87, 335) on .w3-orange
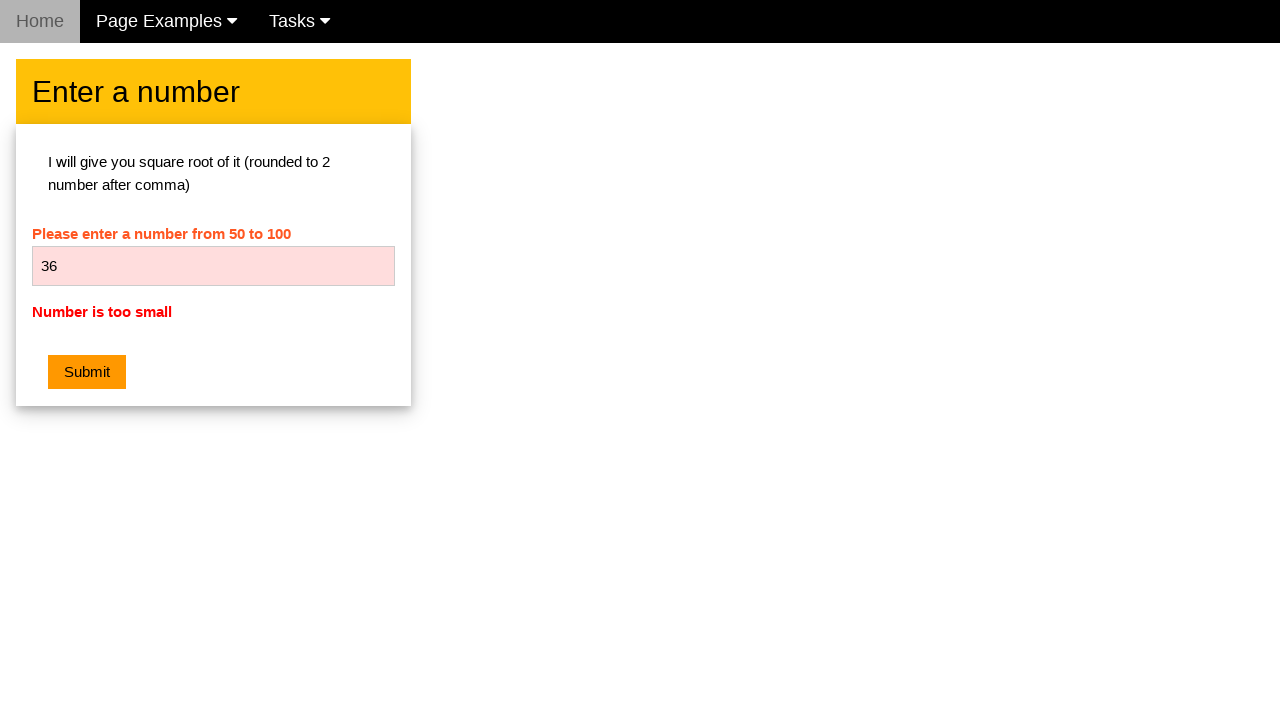

Error message element appeared
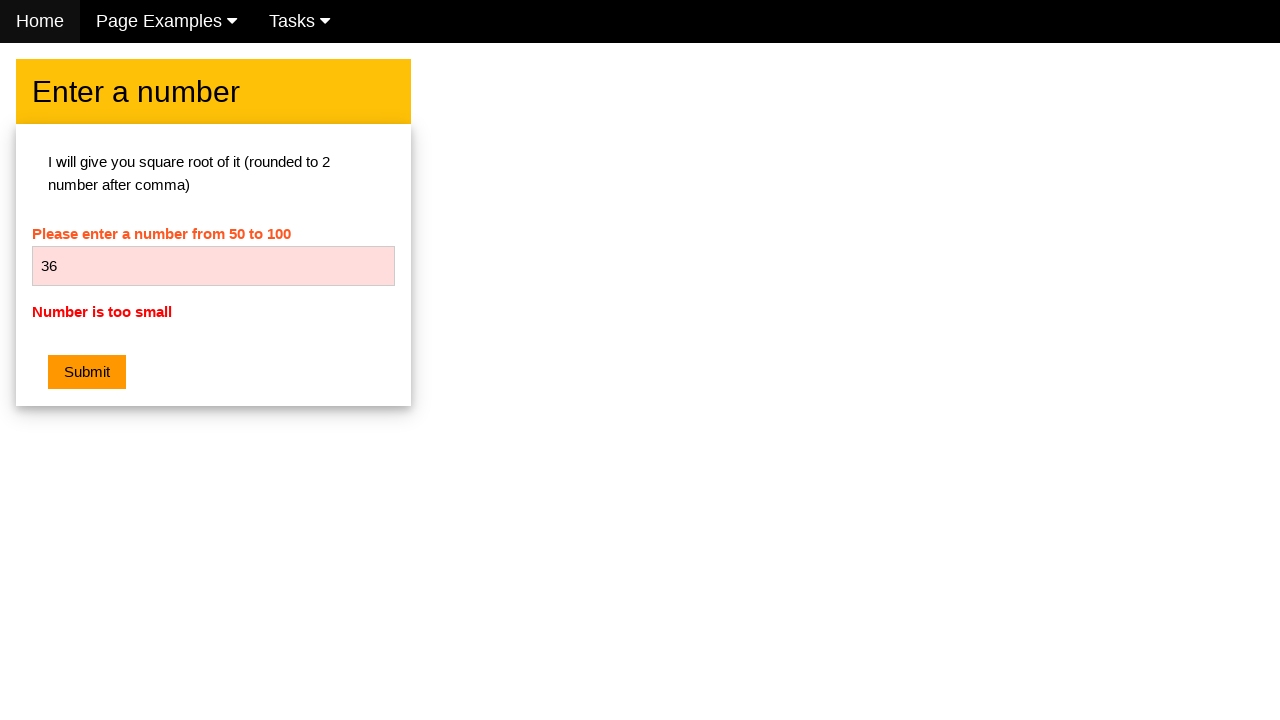

Retrieved error message text
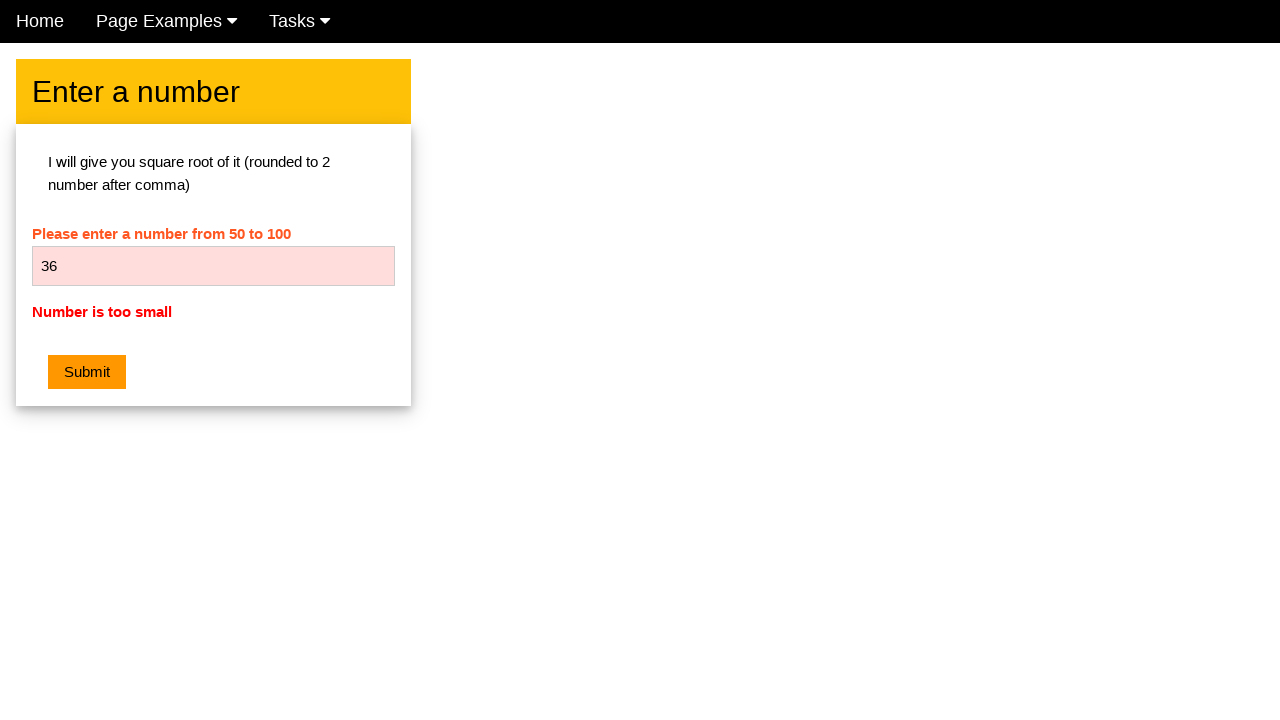

Verified error message contains 'Number is too small'
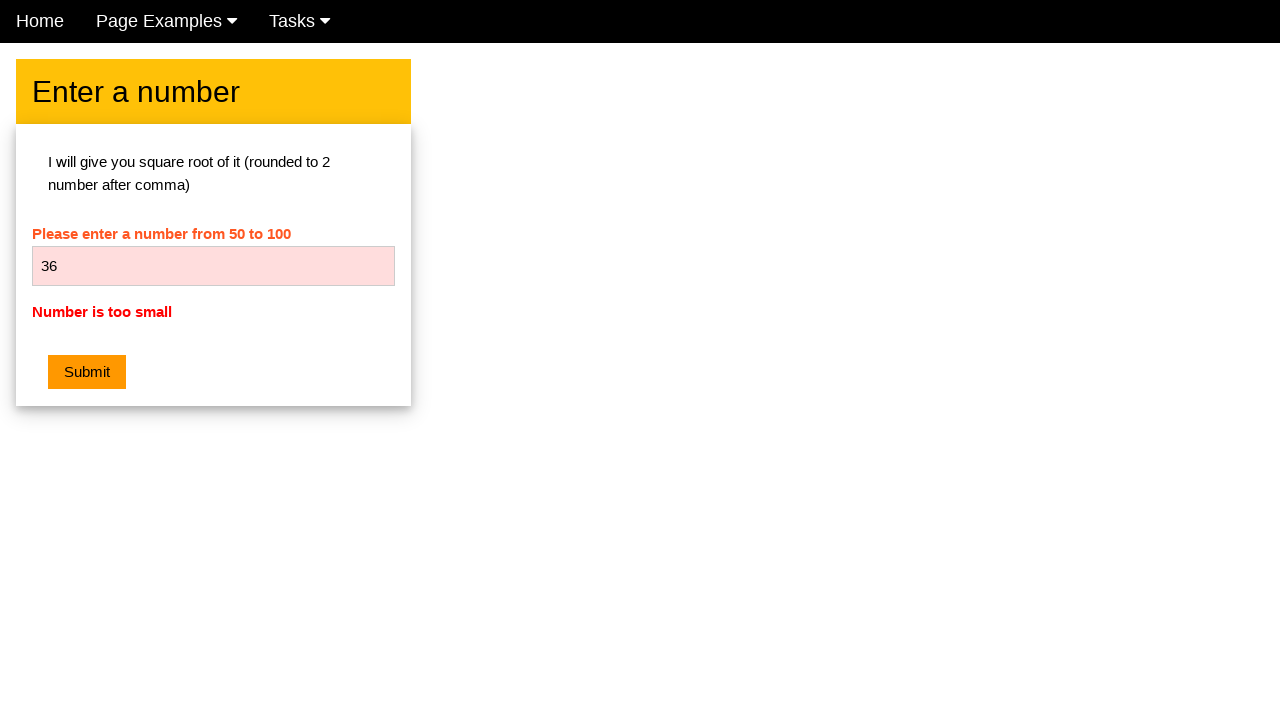

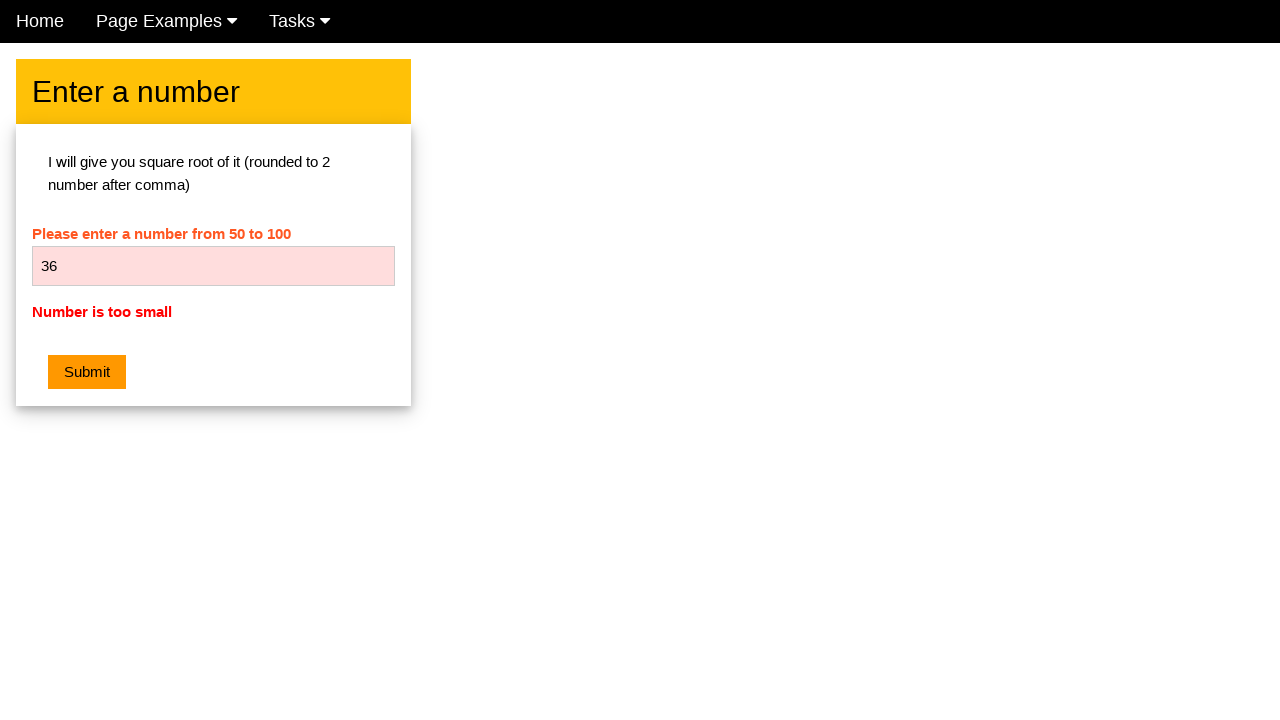